Checks PlayStation 5 Disc console availability on Best Buy by looking for the add to cart button status

Starting URL: https://www.bestbuy.com/site/sony-playstation-5-console/6426149.p?skuId=6426149

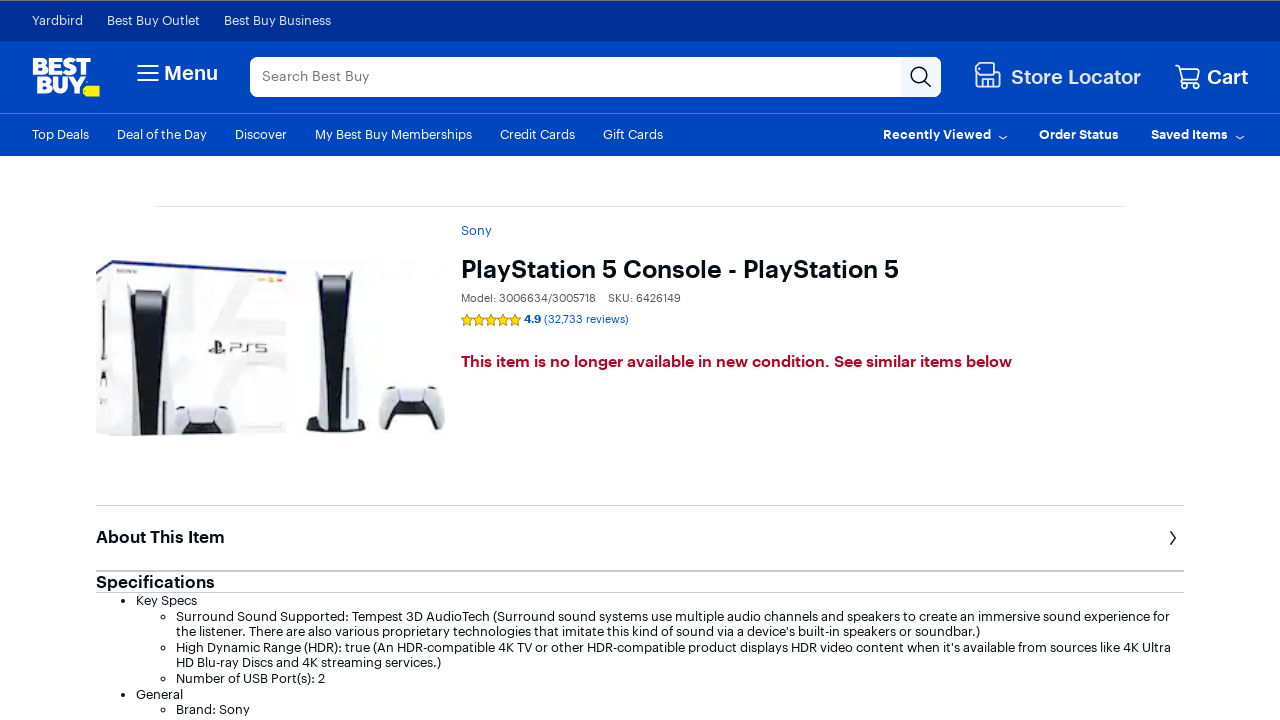

Navigated to Best Buy PlayStation 5 Disc console product page
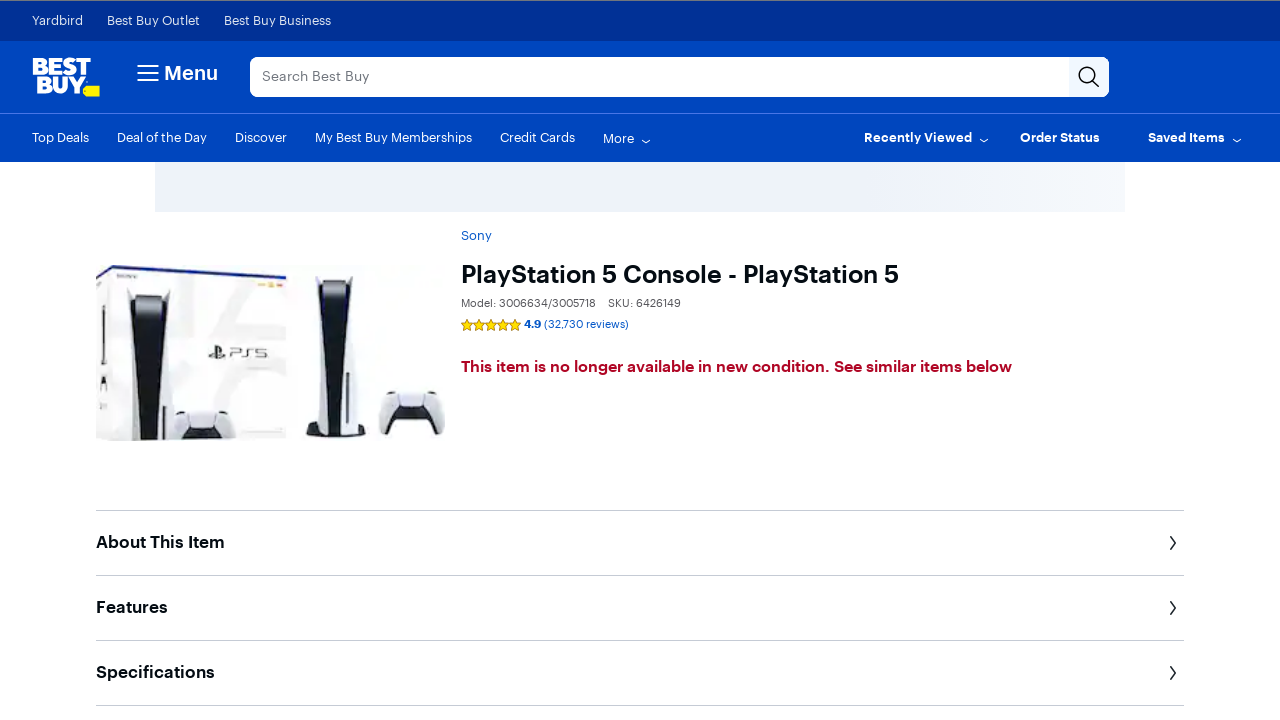

Add to cart button not found - assuming PS5 Disc is out of stock
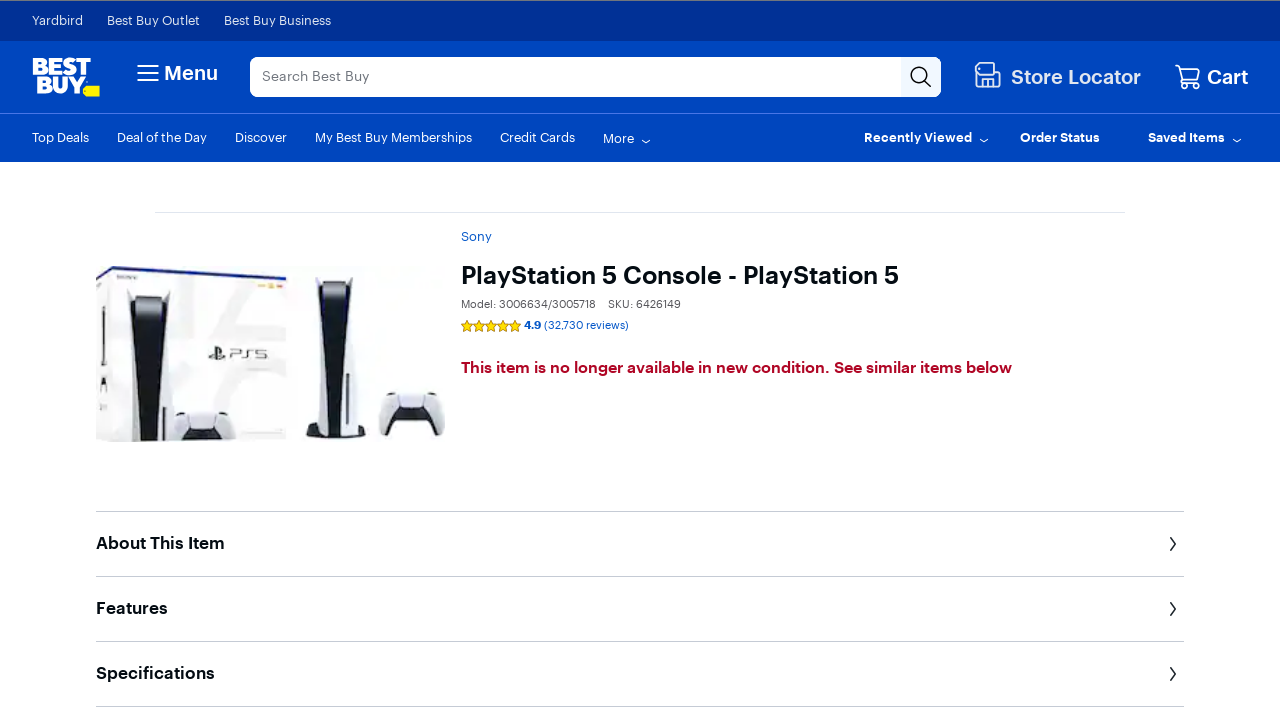

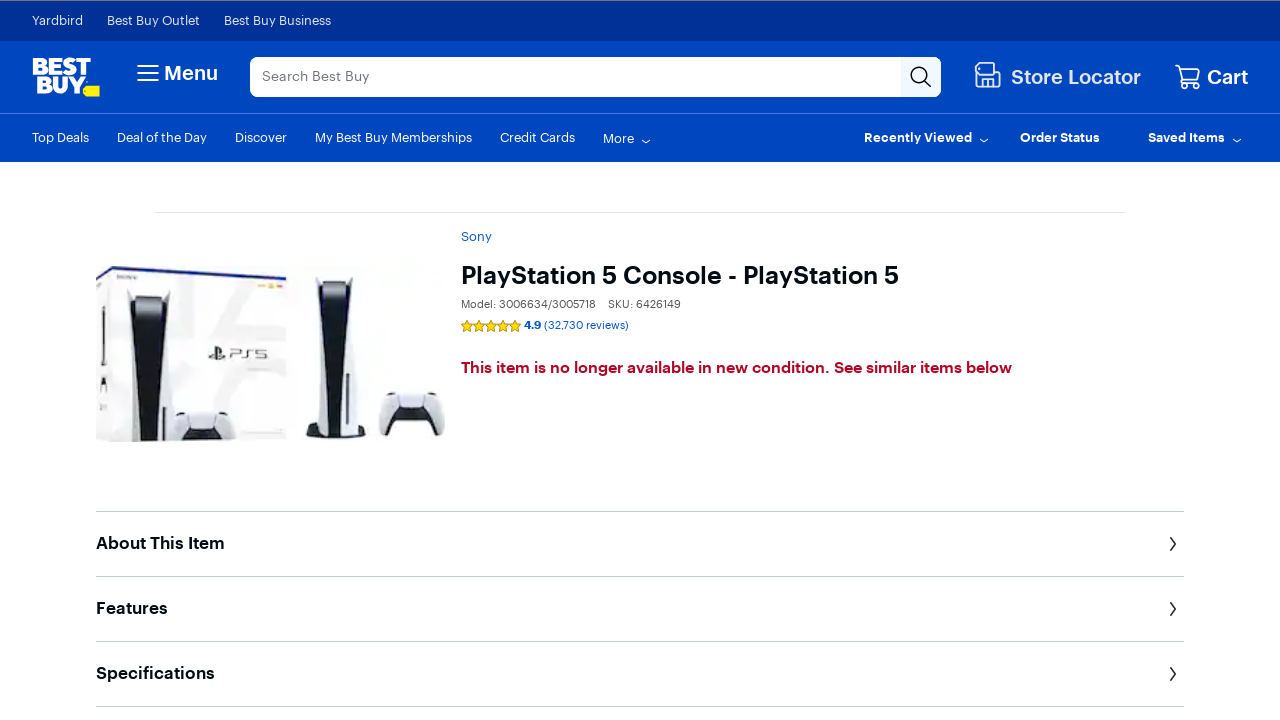